Navigates to W3Schools HTML tables page and verifies that the customers table exists and contains data rows

Starting URL: https://www.w3schools.com/html/html_tables.asp

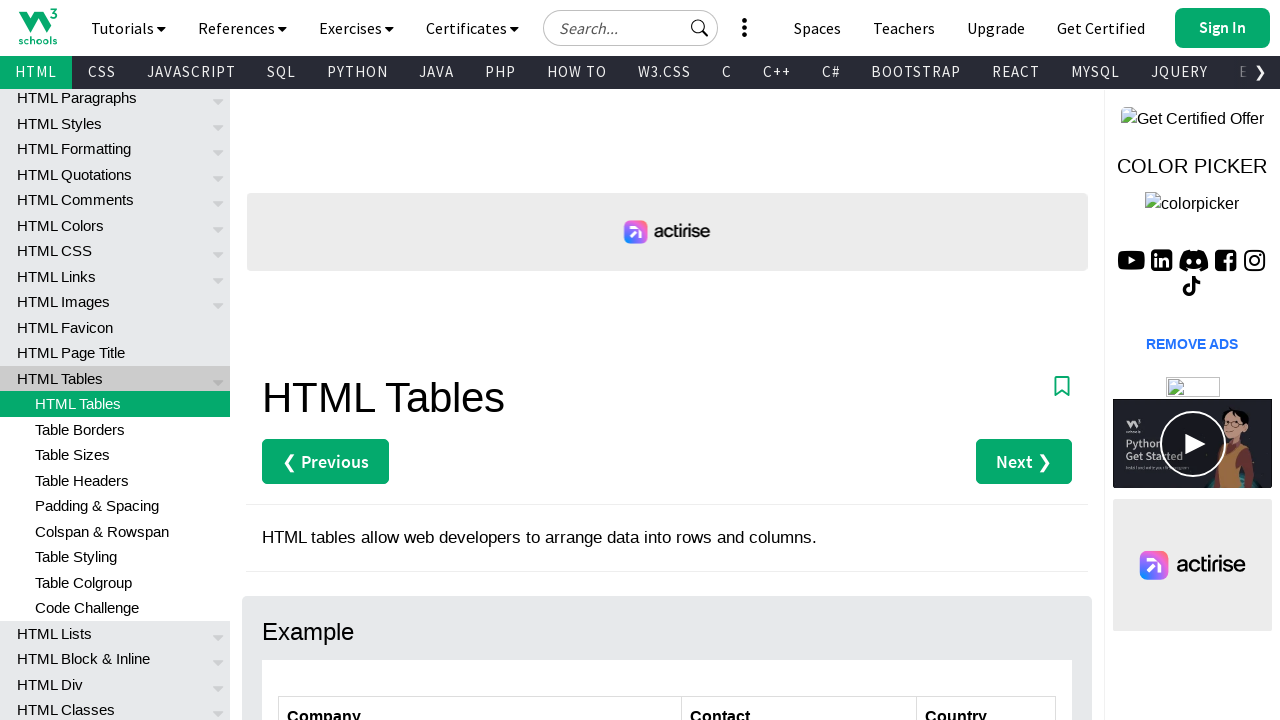

Navigated to W3Schools HTML tables page
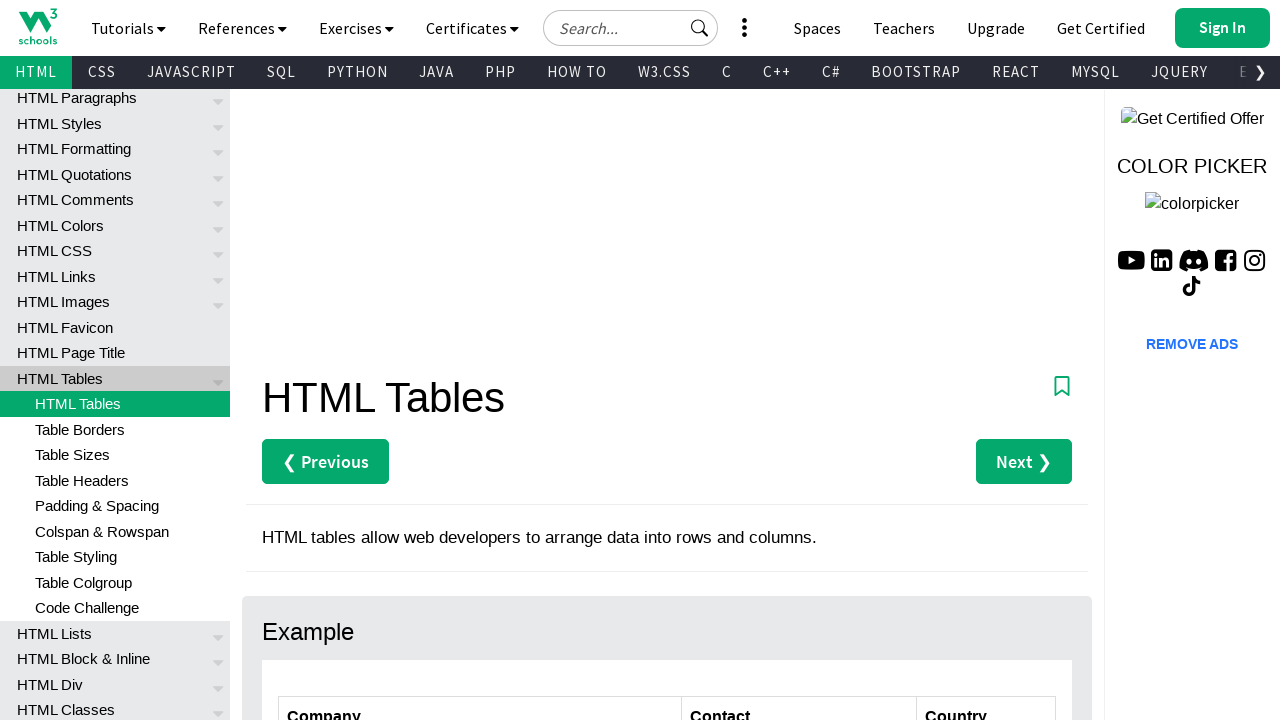

Customers table loaded
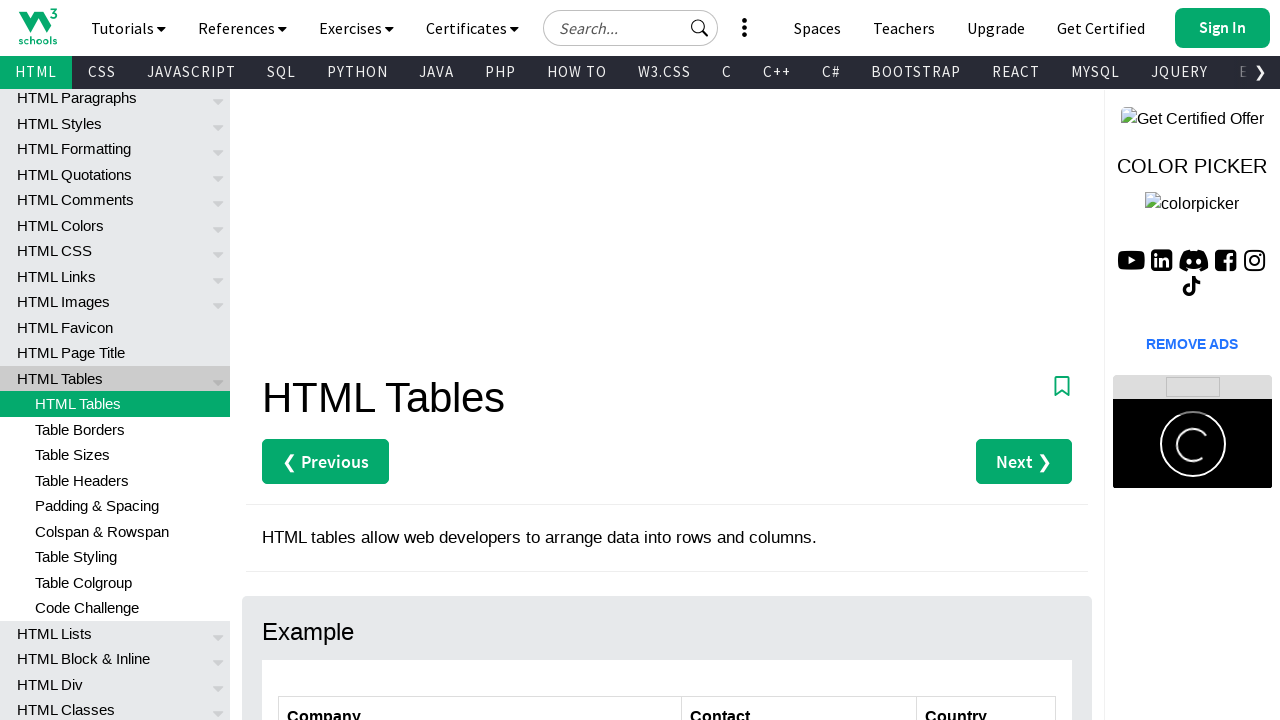

Located all table rows in customers table
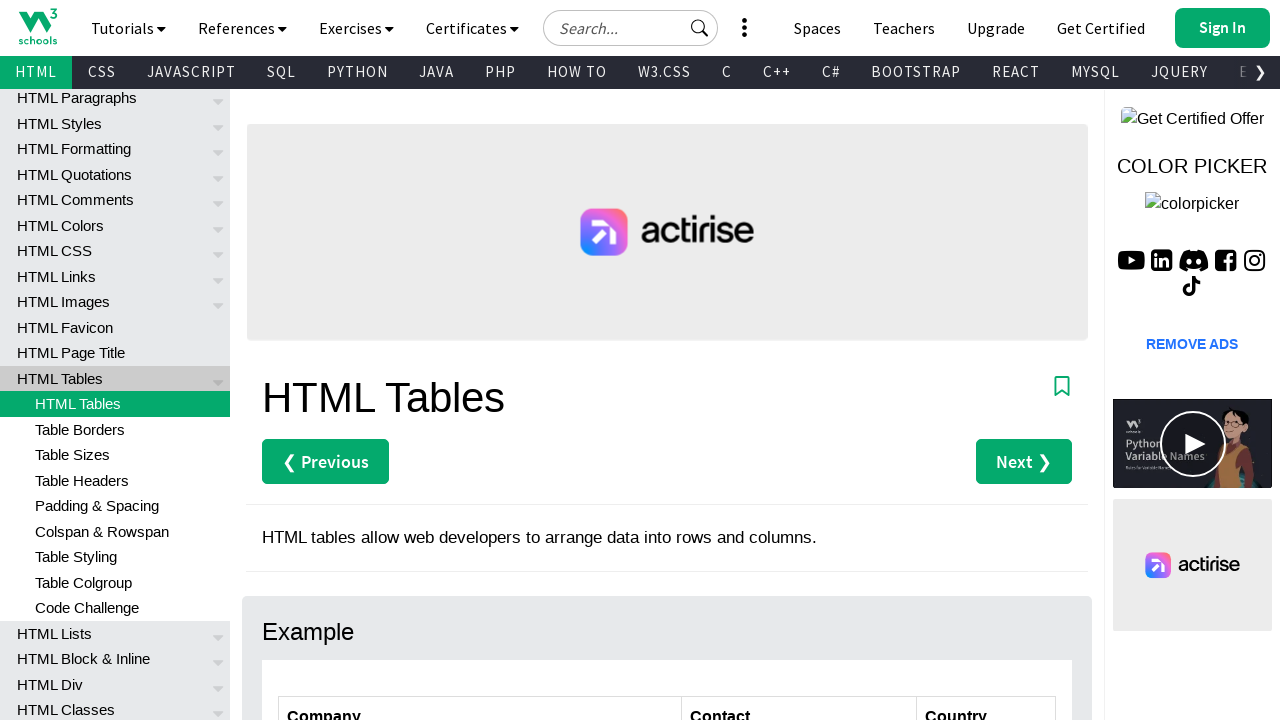

Verified table contains multiple rows
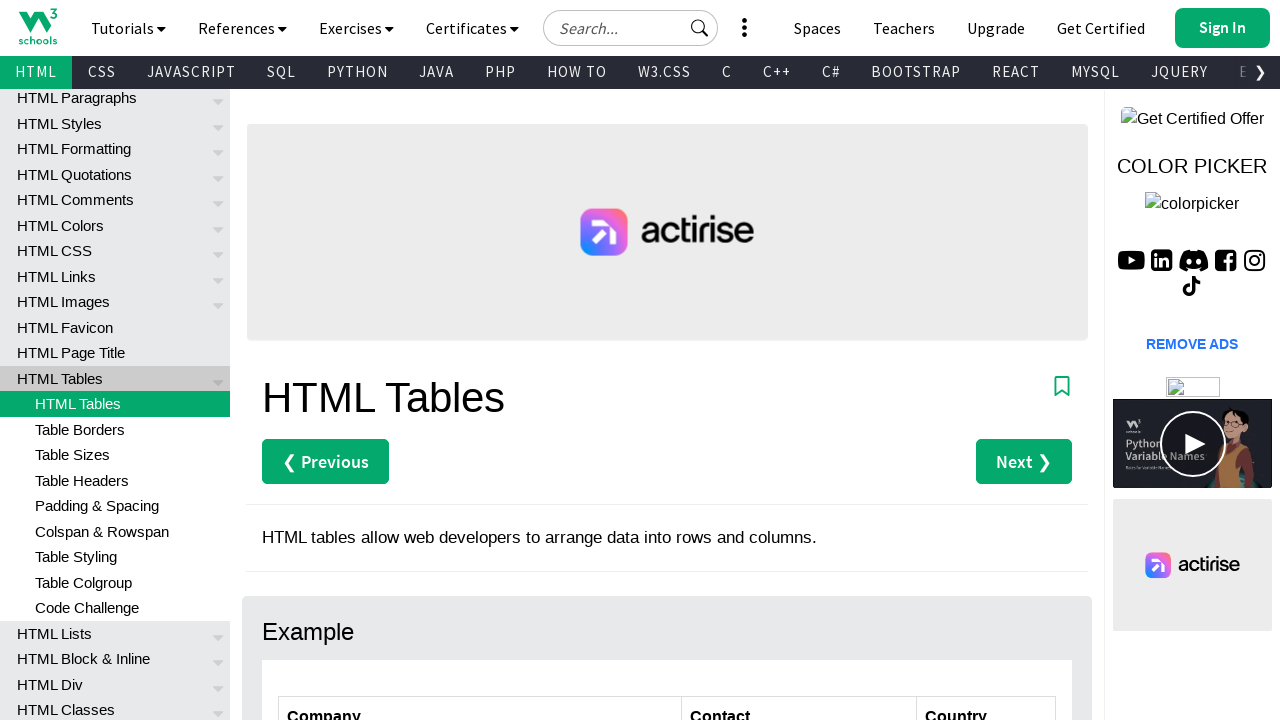

Located data cells in first data row
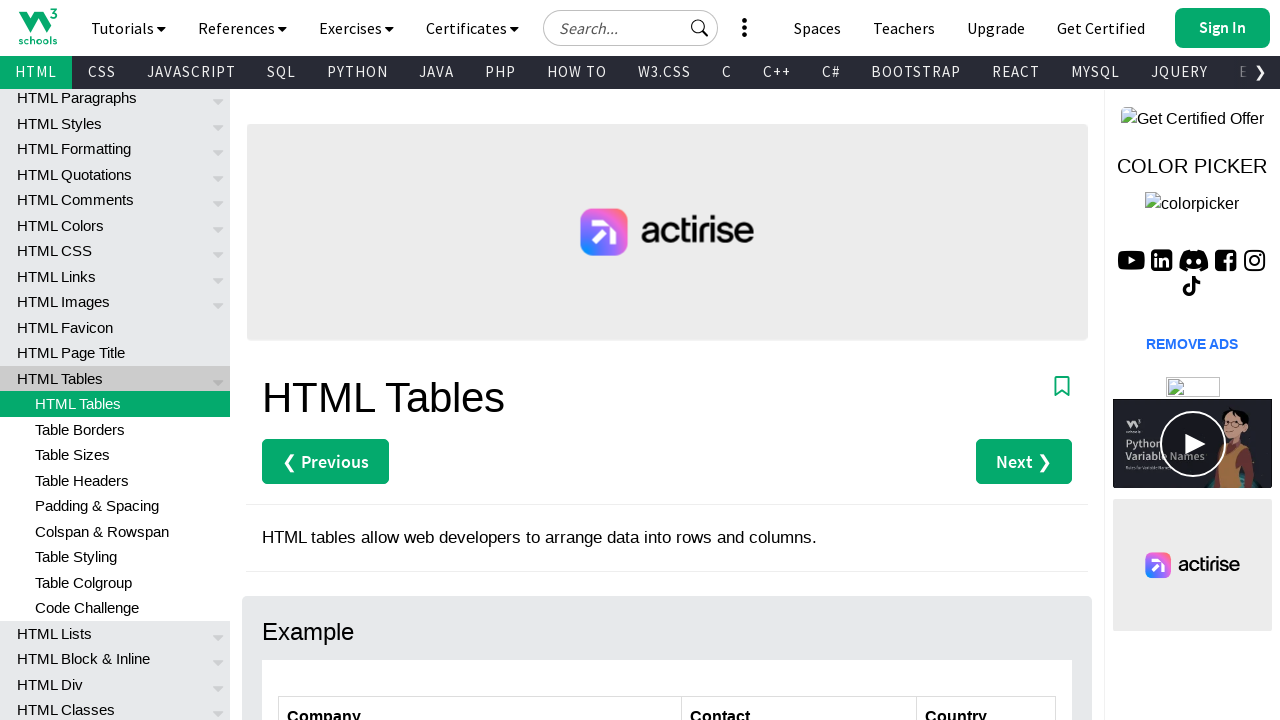

Verified first data row contains data cells
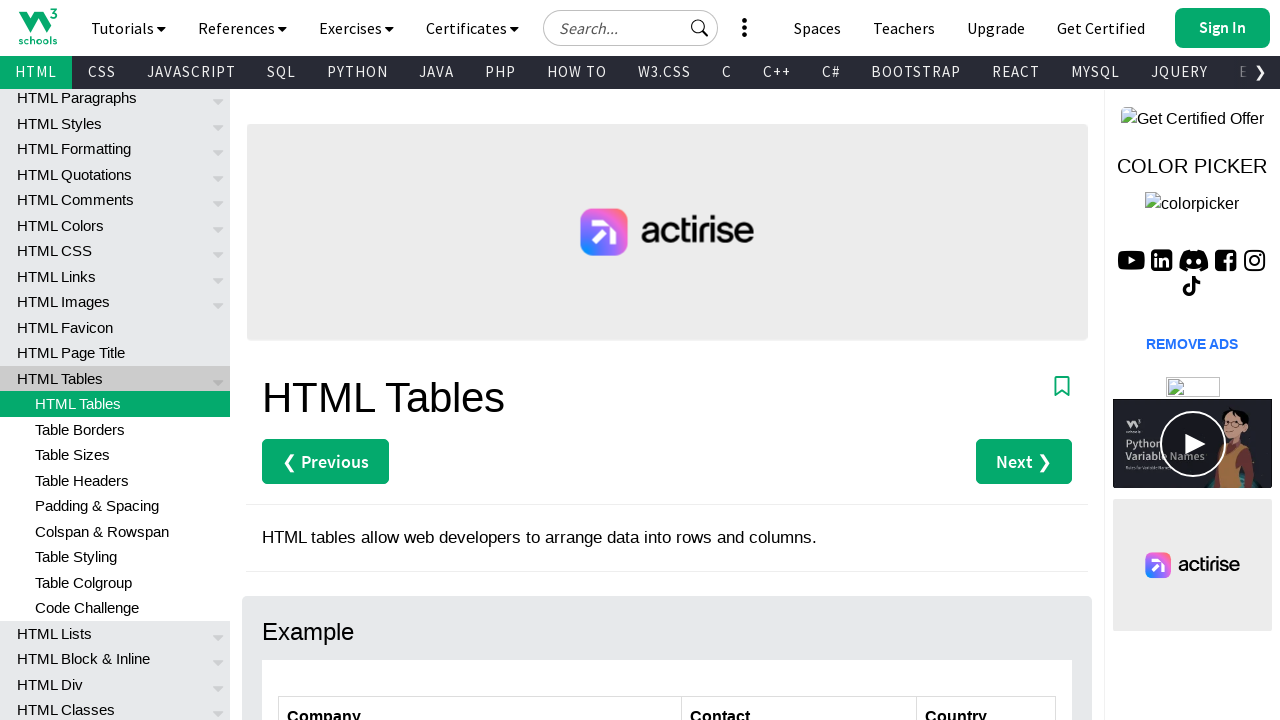

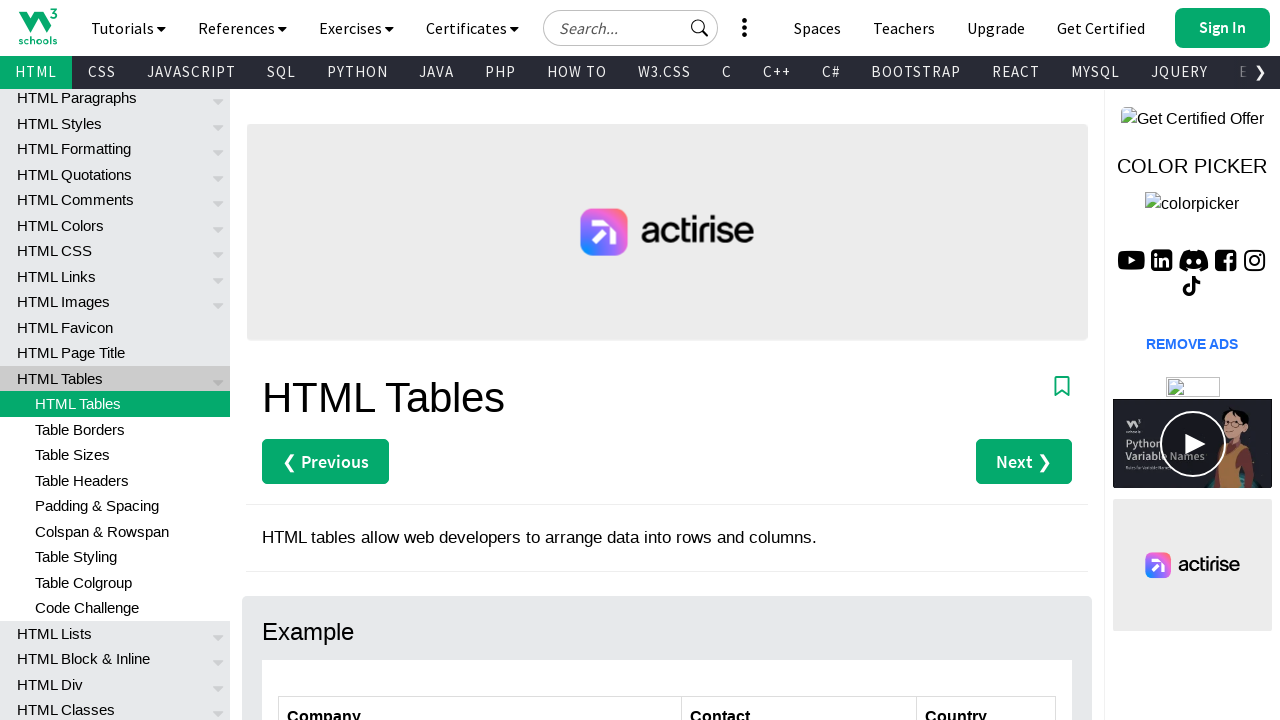